Tests table interaction by navigating to a tables page, examining table structure (columns and rows), and clicking a column header to sort the table data.

Starting URL: https://training-support.net/webelements/tables

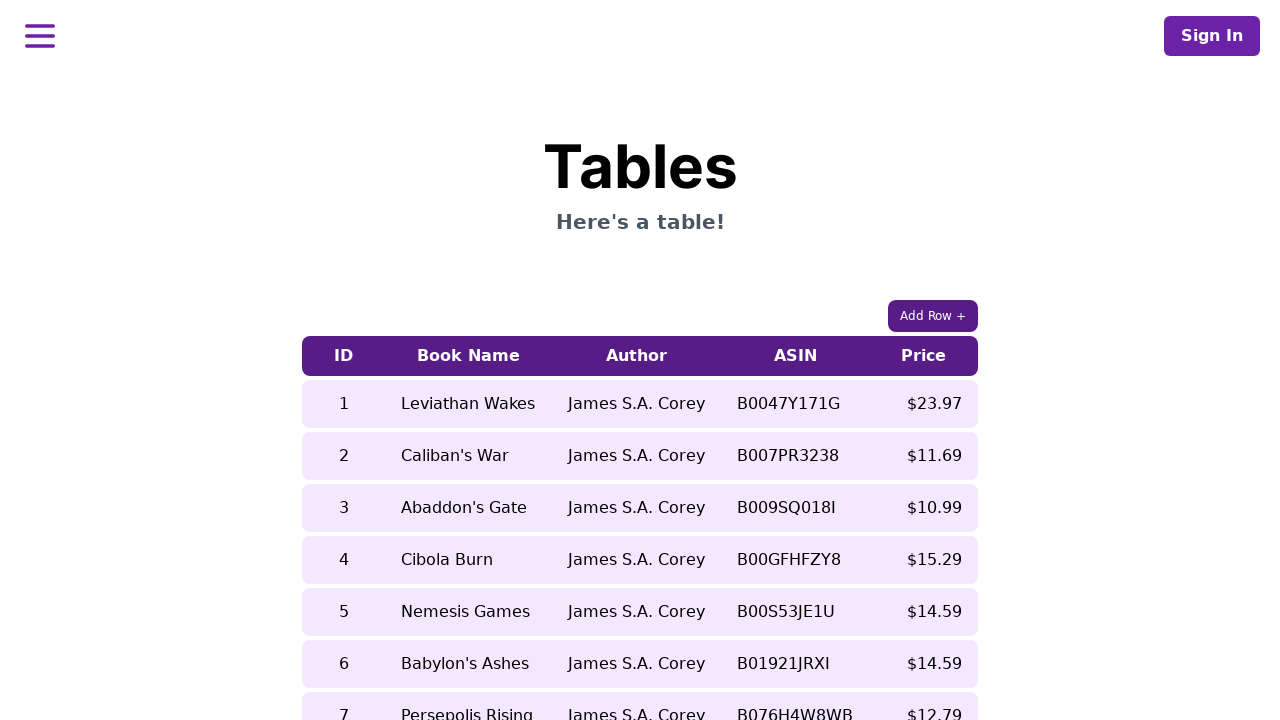

Waited for table to load
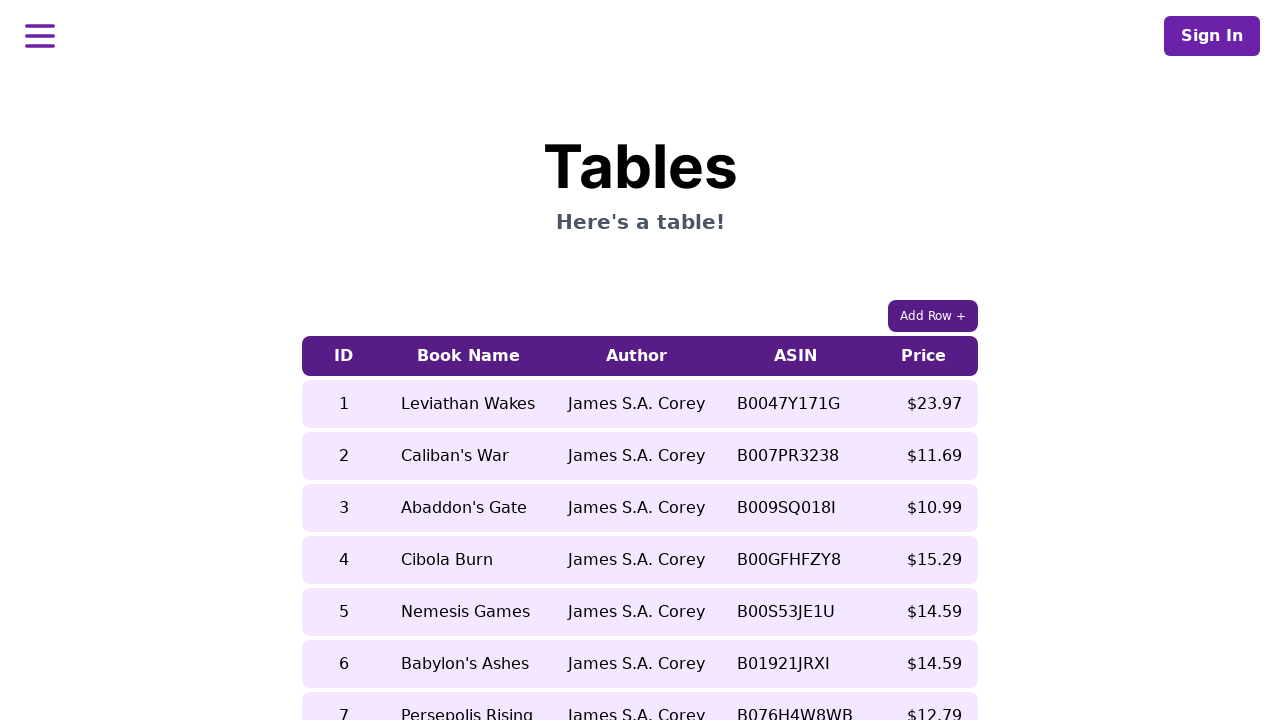

Located book name cell in 5th row before sorting
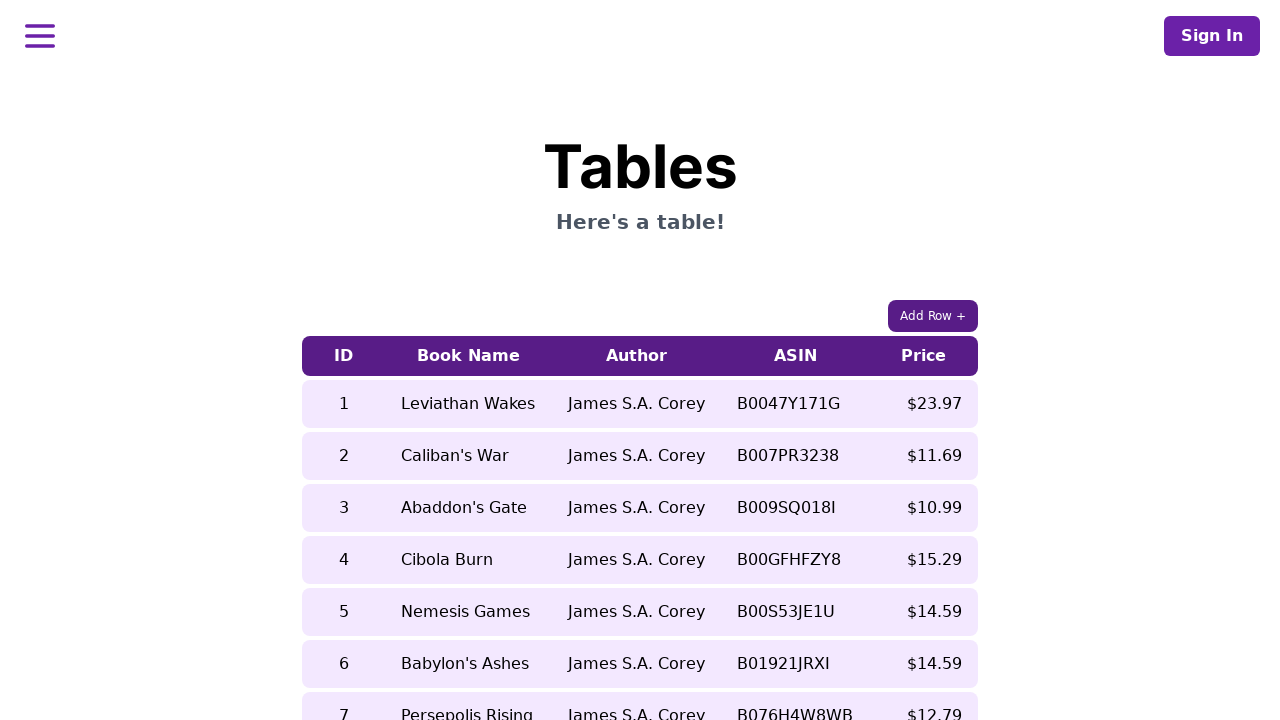

Cell in 5th row became visible and ready
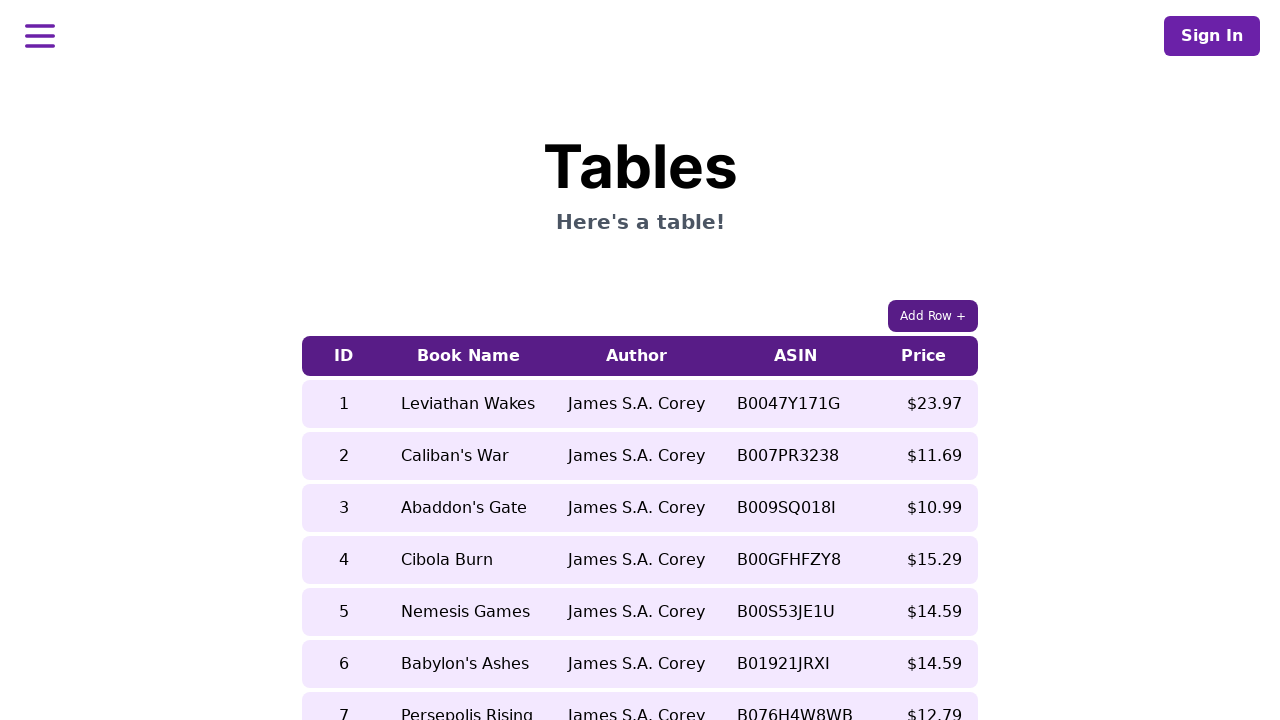

Clicked 5th column header to sort table at (924, 356) on xpath=//table[contains(@class, 'table-auto')]/thead/tr/th[5]
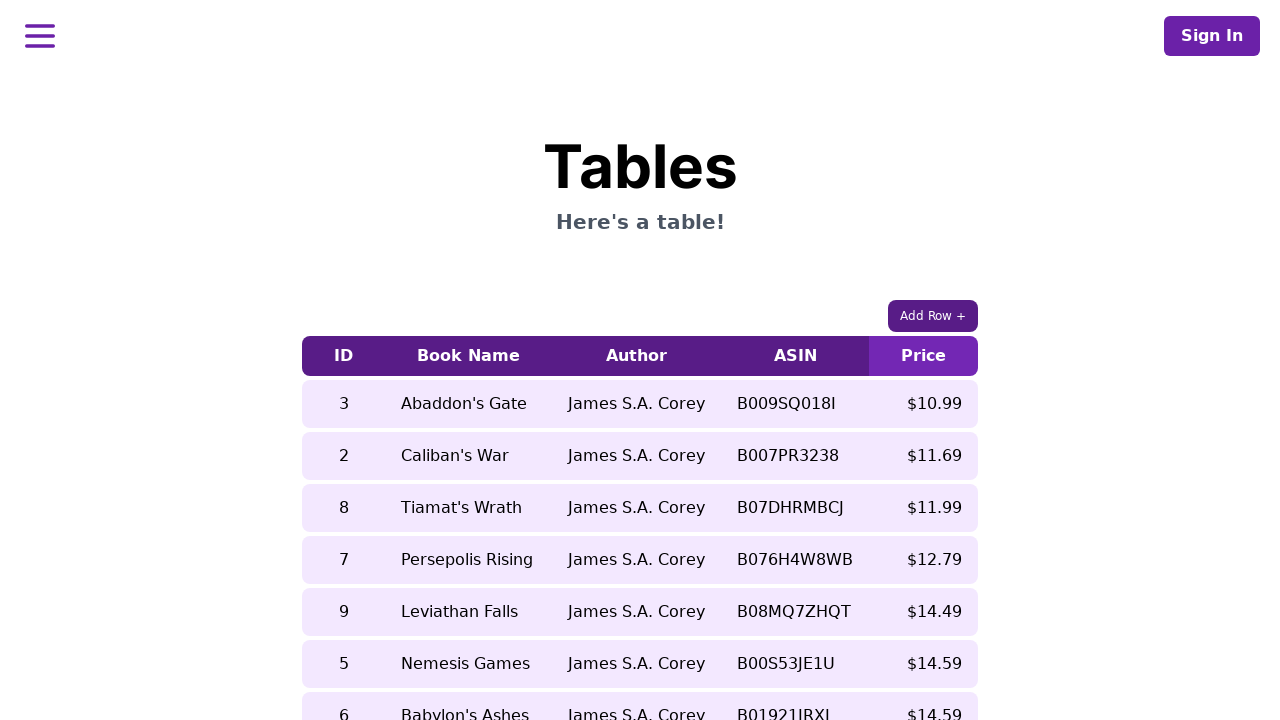

Table updated and stabilized after sorting
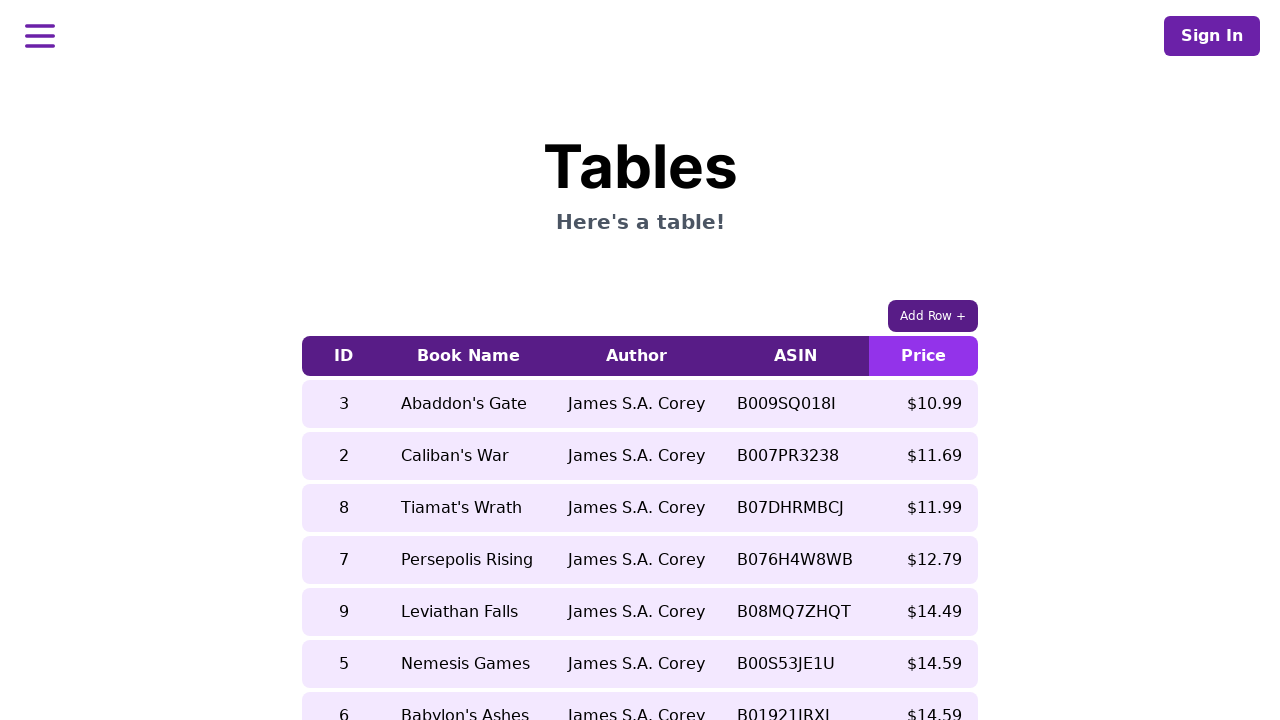

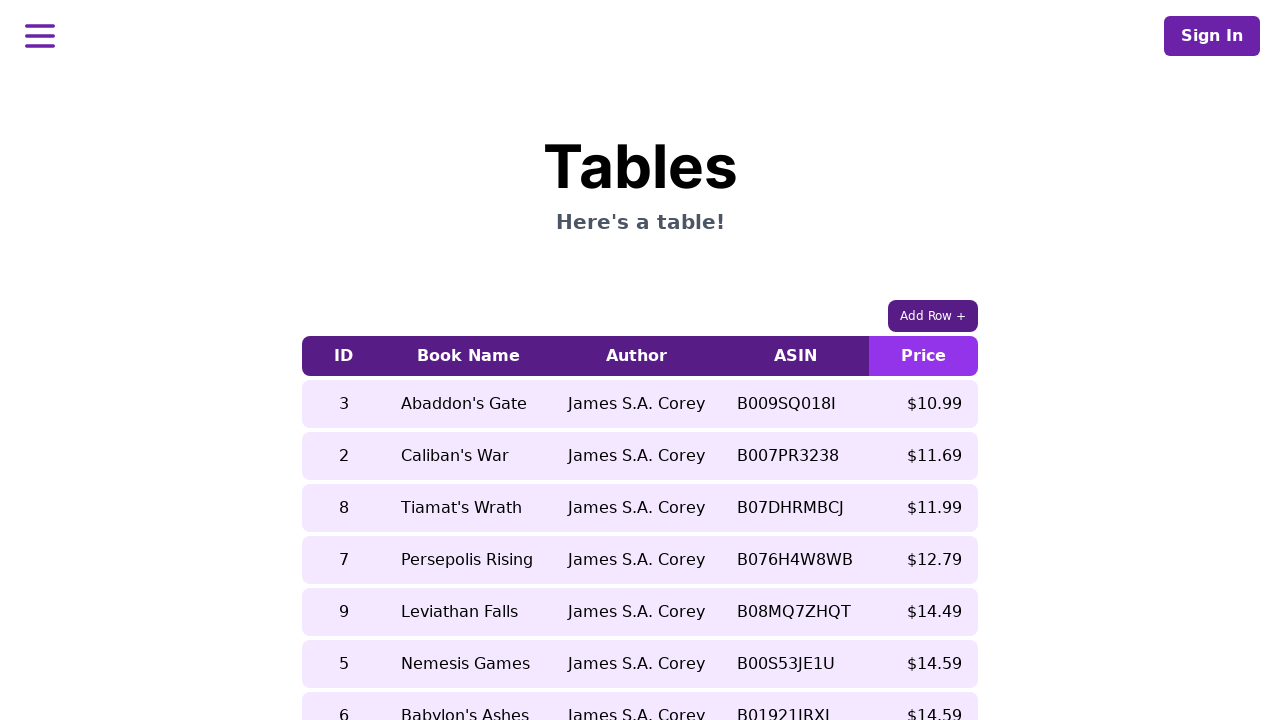